Tests filling out text input, password, and textarea fields on a web form, and verifies that a disabled field is not enabled

Starting URL: https://www.selenium.dev/selenium/web/web-form.html

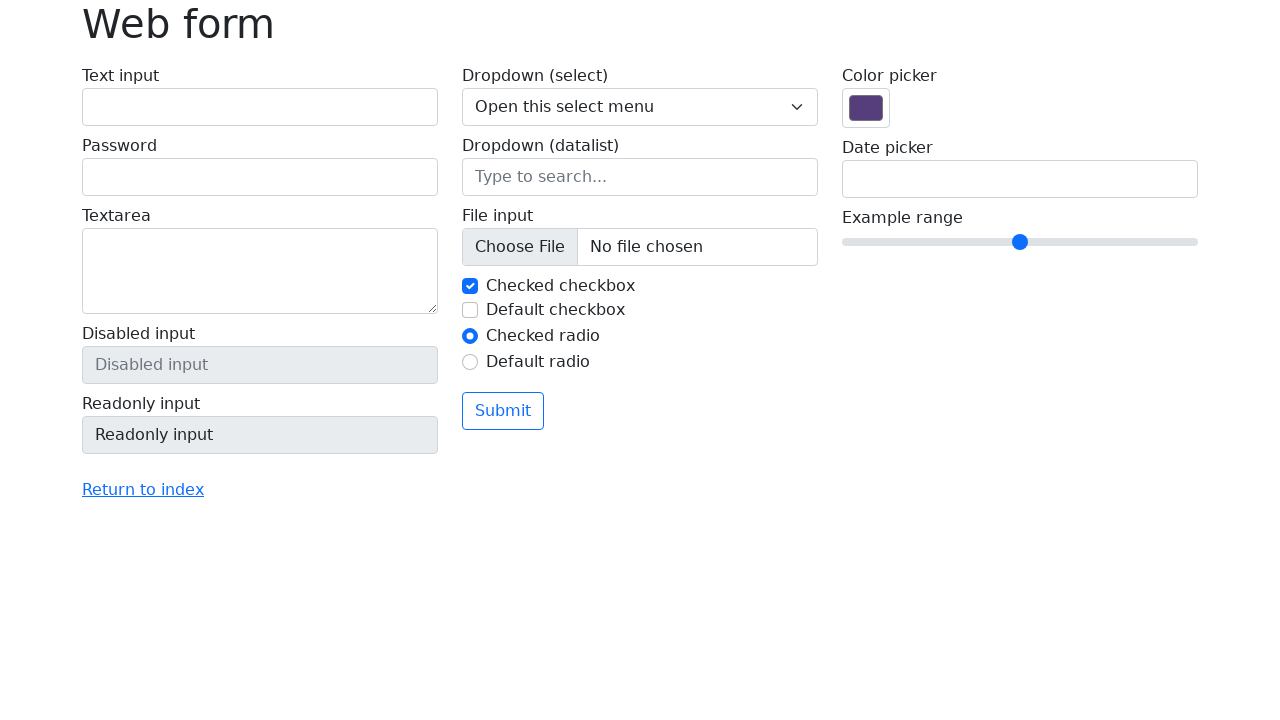

Filled text input field with 'Hello' on input[name='my-text']
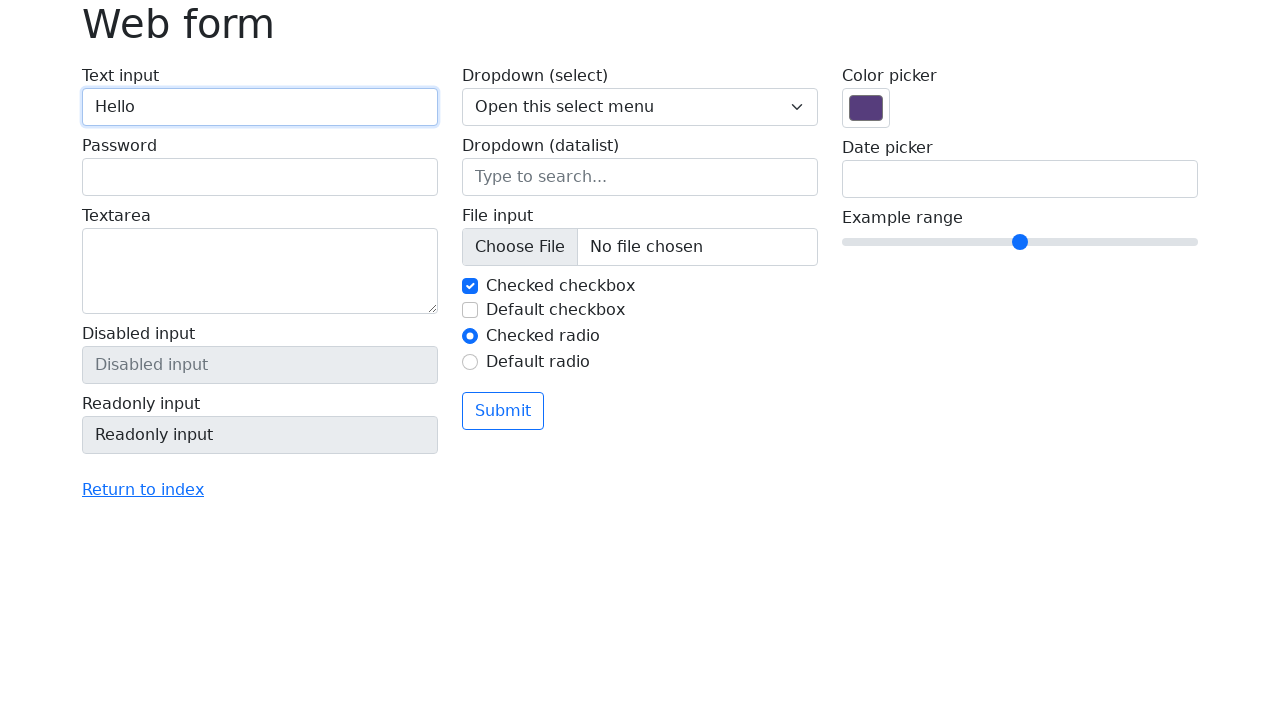

Filled password field with 'Here we go' on input[name='my-password']
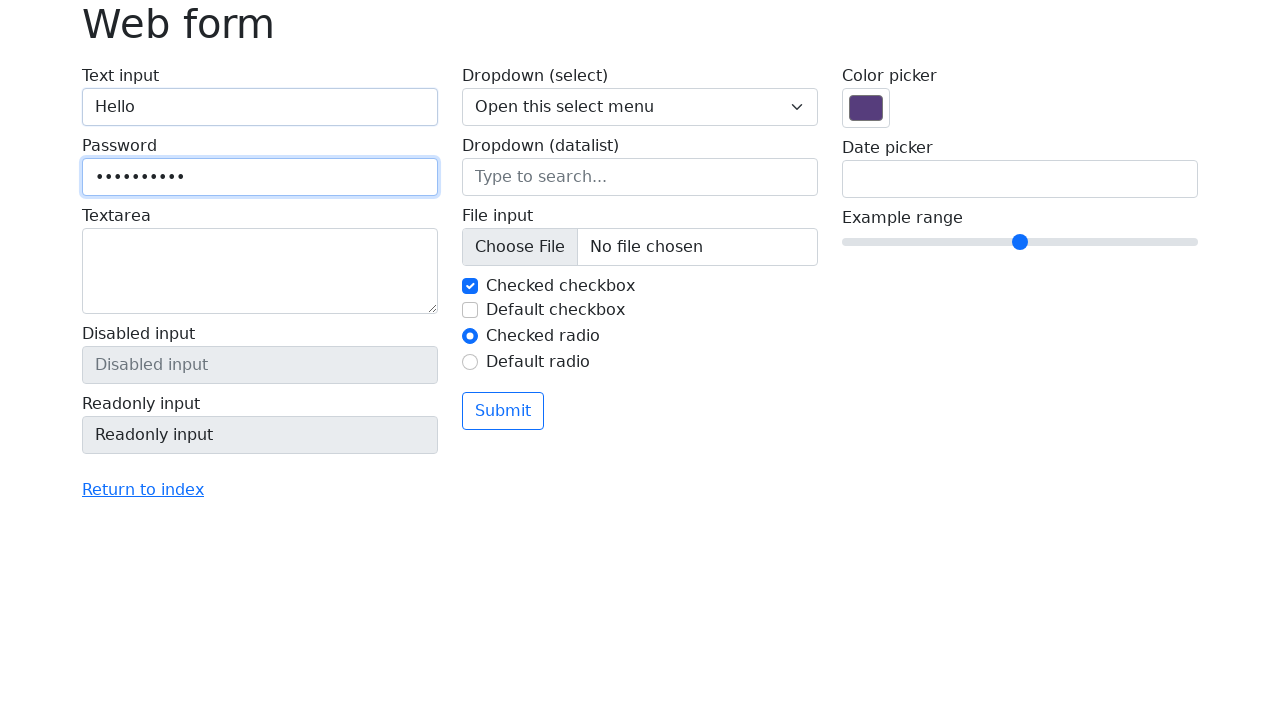

Filled textarea field with 'Repeat once again' on textarea[name='my-textarea']
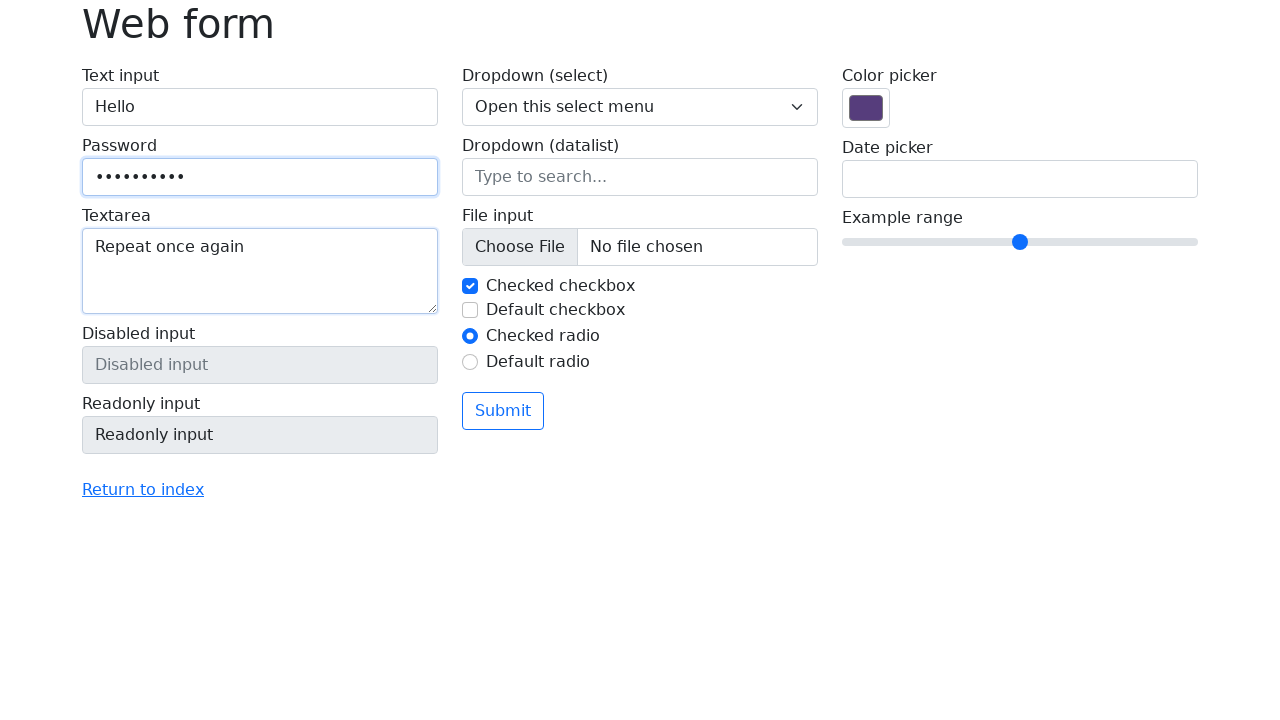

Located disabled field element
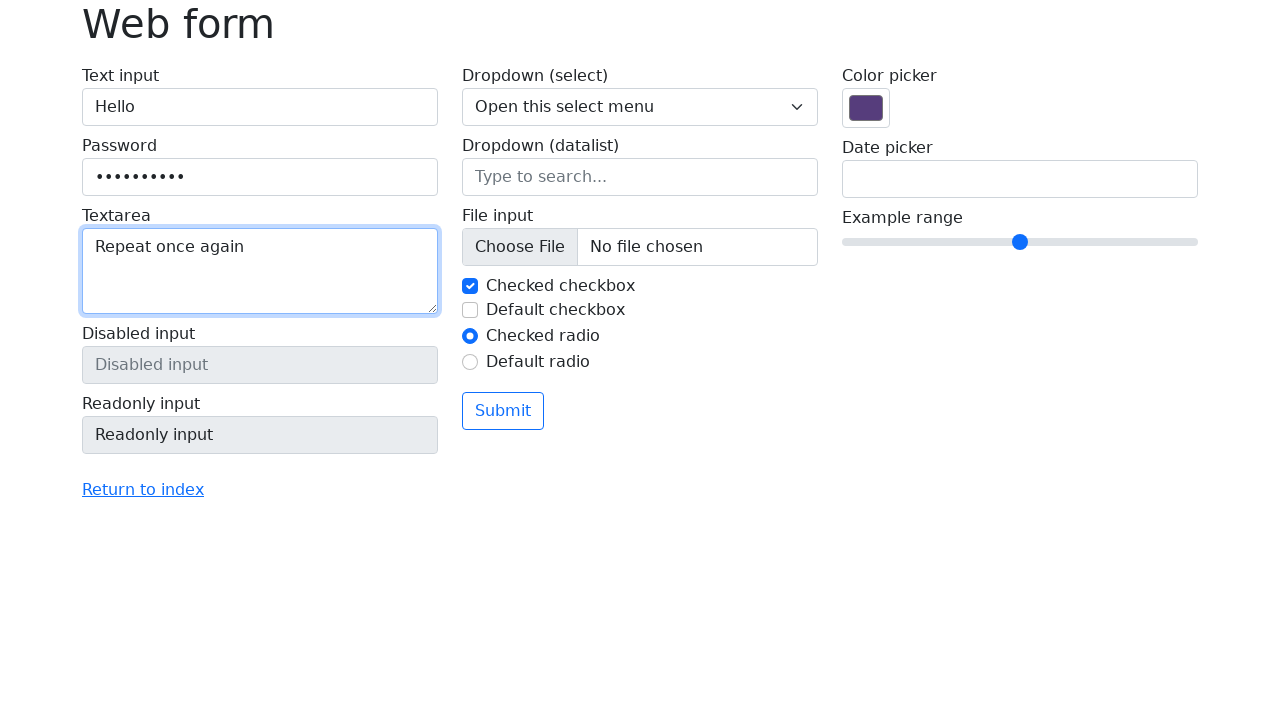

Verified that disabled field is not enabled
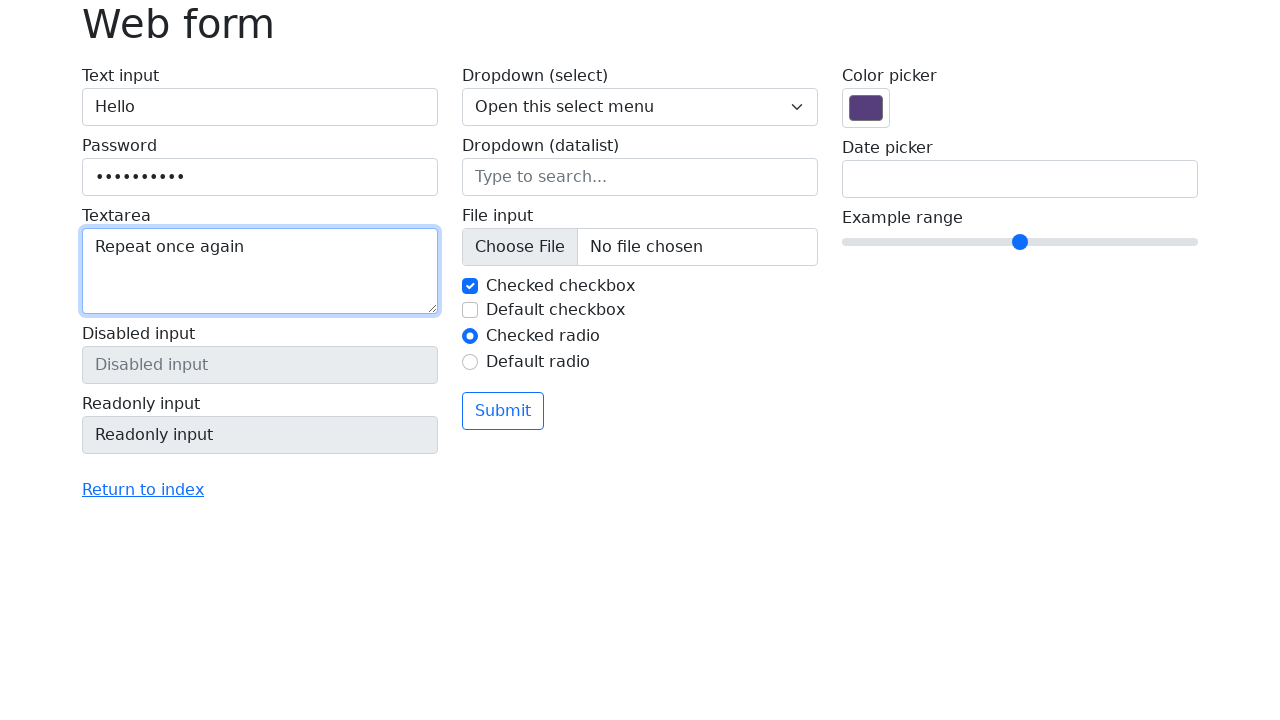

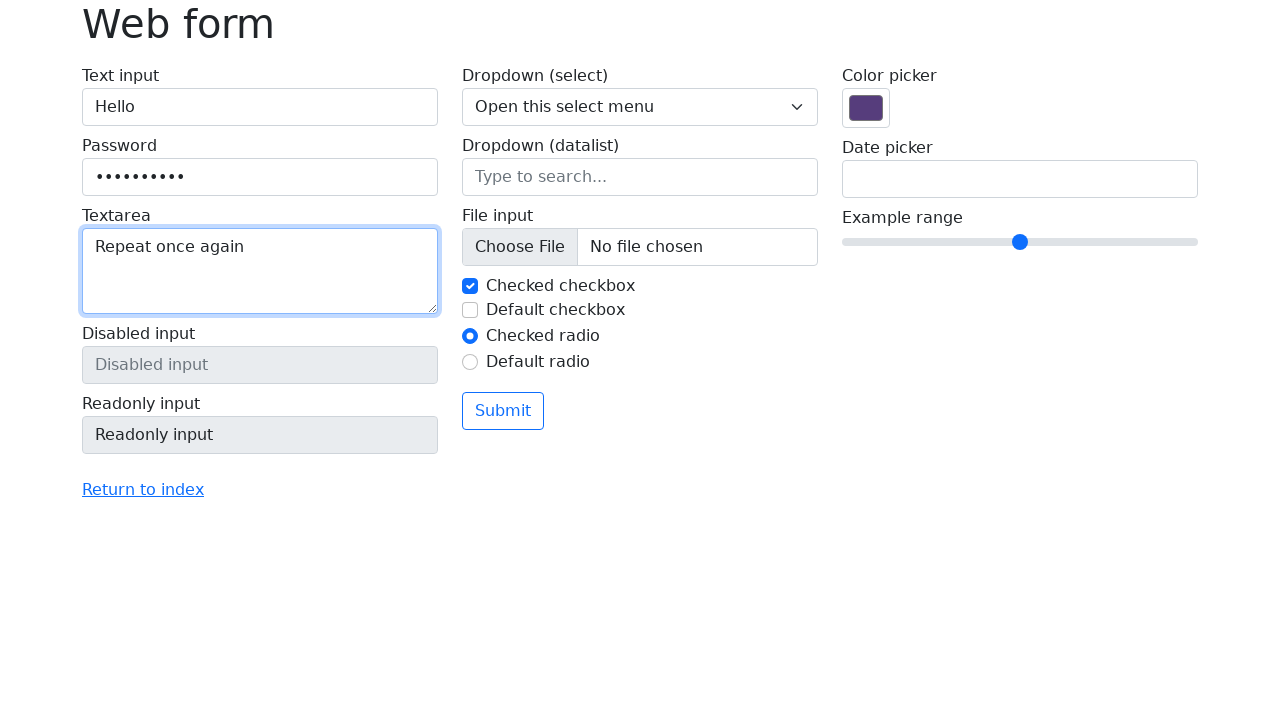